Navigates to the automation practice site, clicks on the Demo Table link, and verifies that the employee table loads successfully.

Starting URL: http://automationbykrishna.com

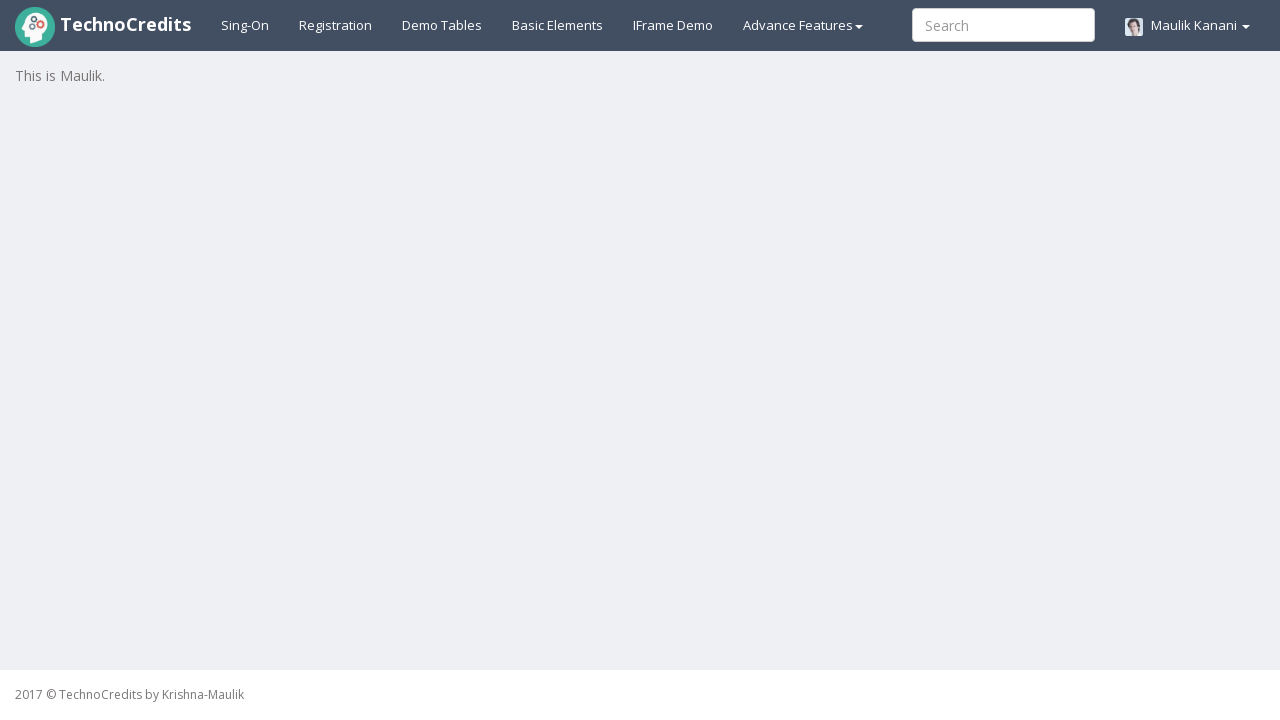

Clicked on Demo Table link at (442, 25) on a#demotable
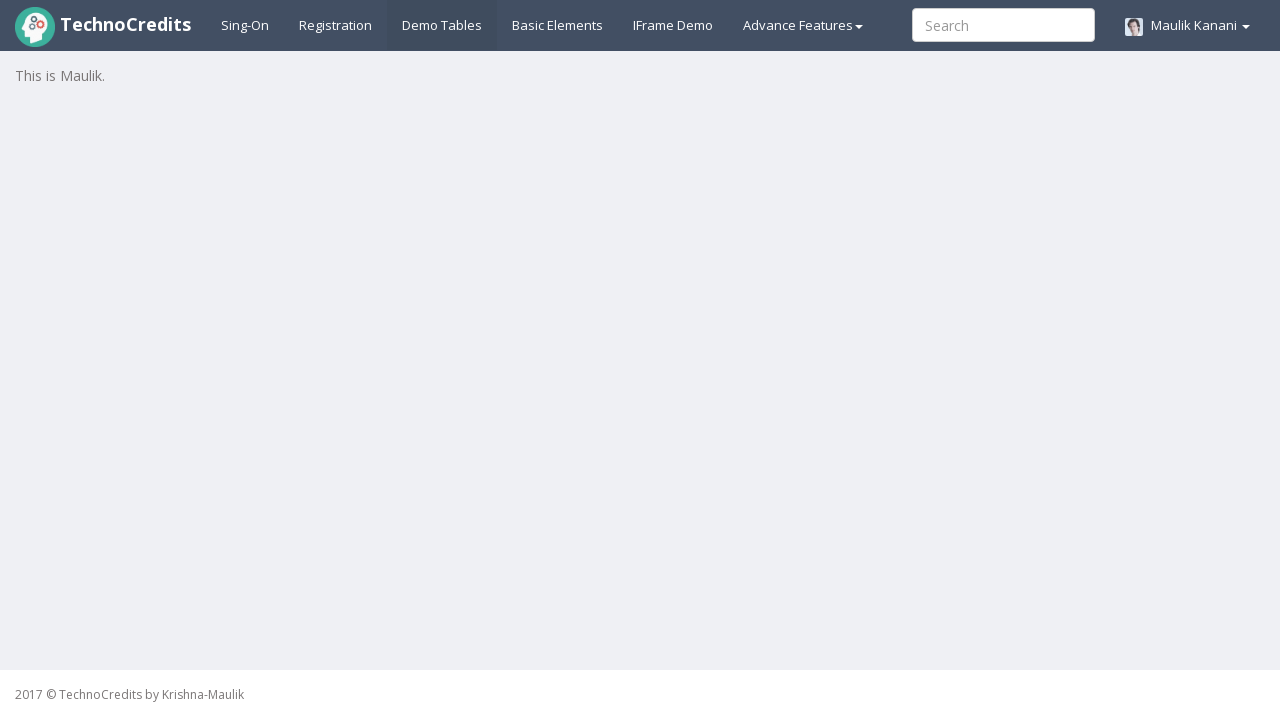

Employee table loaded successfully
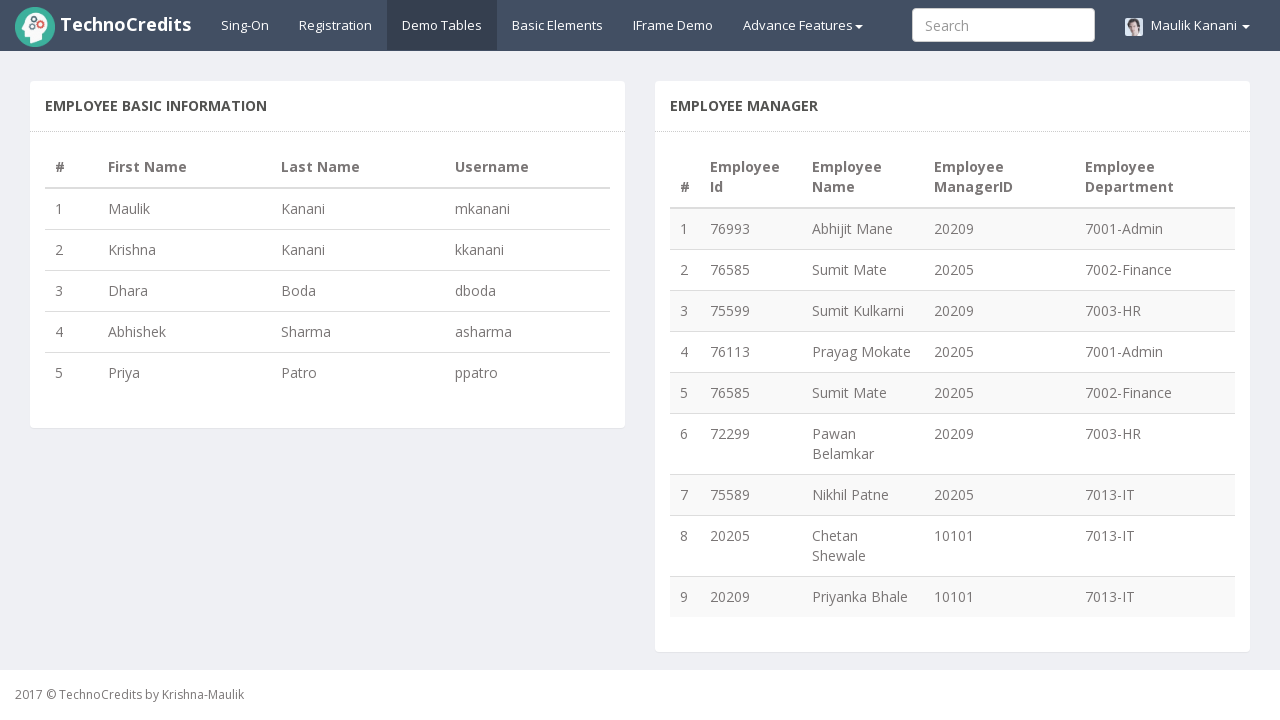

Verified that table rows are present in the employee table
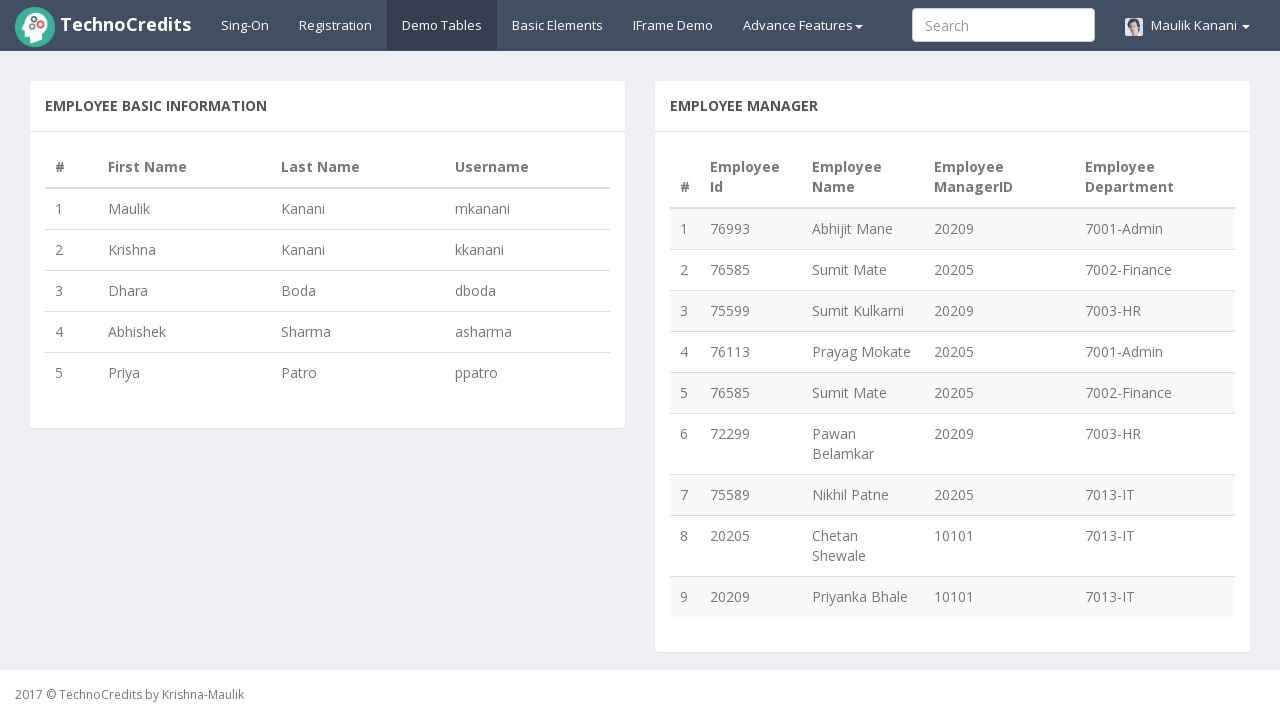

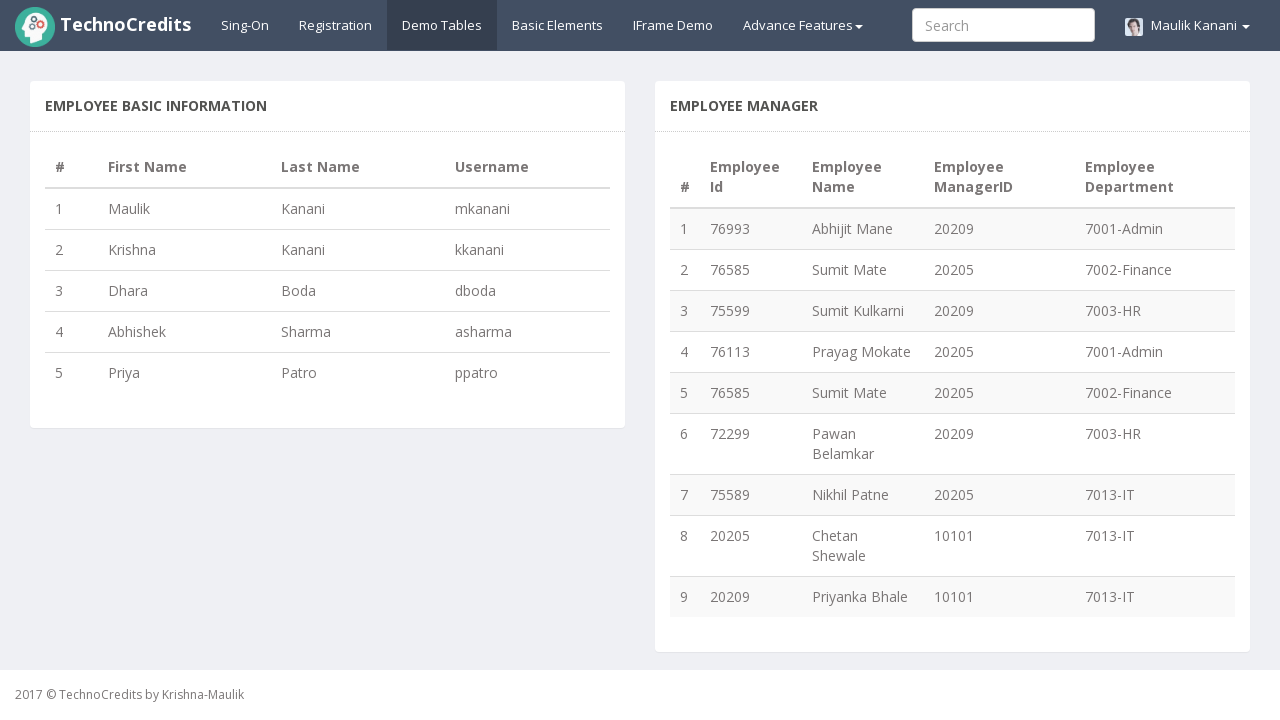